Tests adding todo items by filling the input and pressing Enter, then verifying the items appear in the list

Starting URL: https://demo.playwright.dev/todomvc

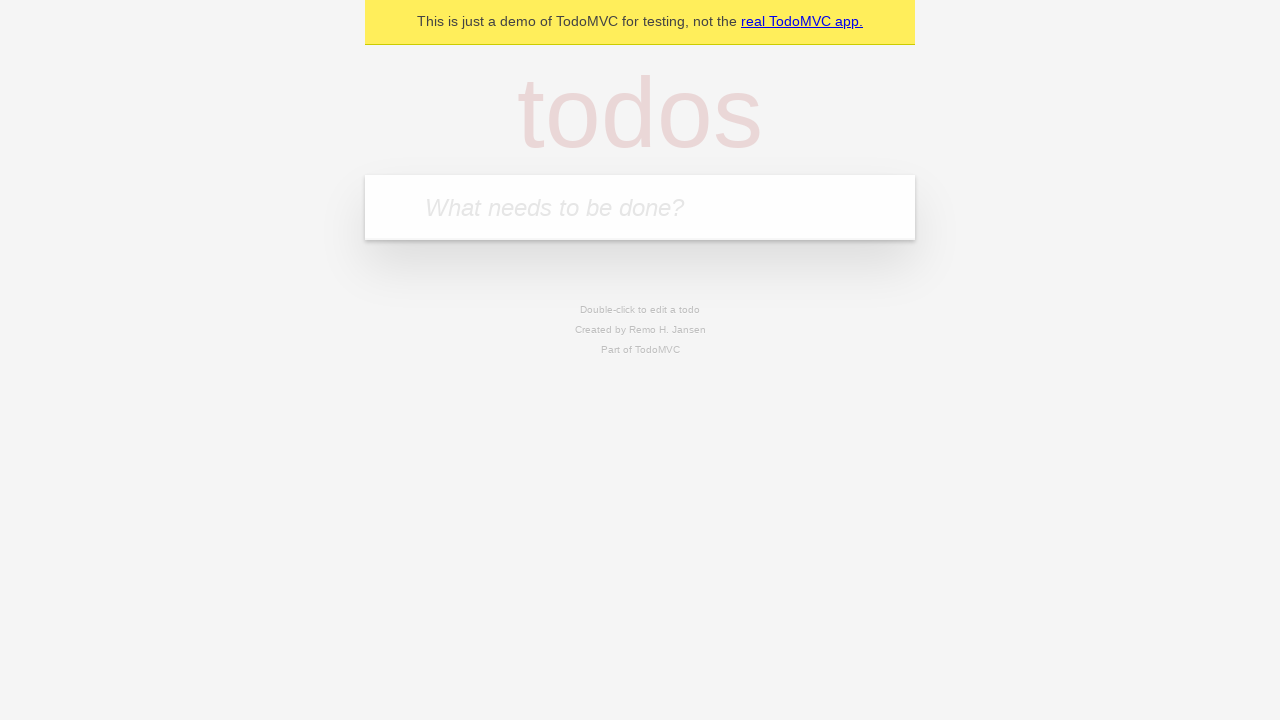

Filled todo input with 'buy some cheese' on internal:attr=[placeholder="What needs to be done?"i]
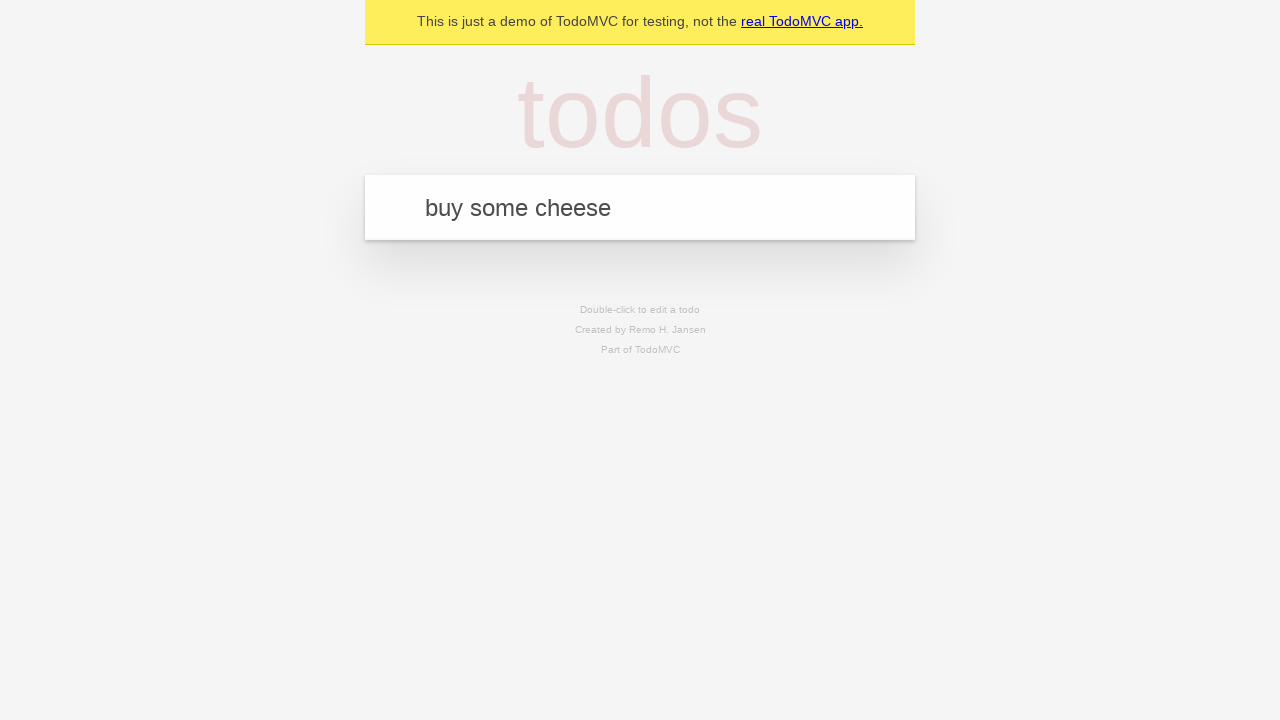

Pressed Enter to create first todo item on internal:attr=[placeholder="What needs to be done?"i]
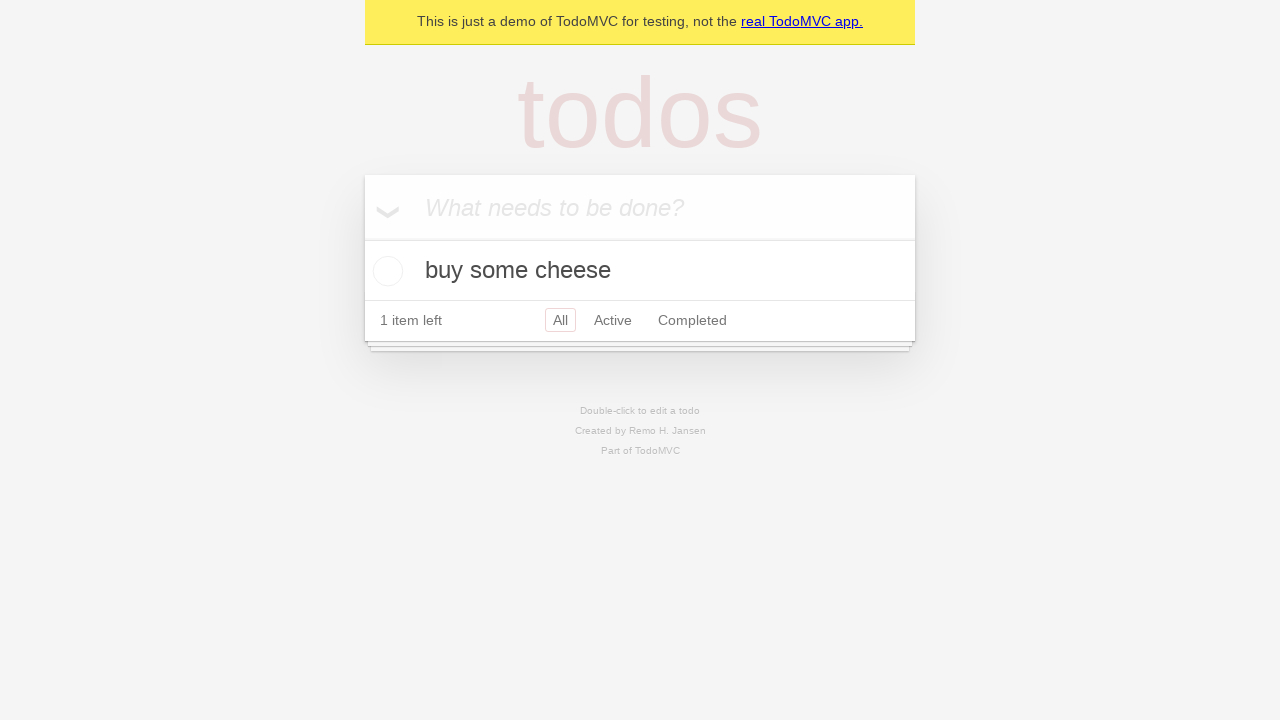

First todo item appeared in list
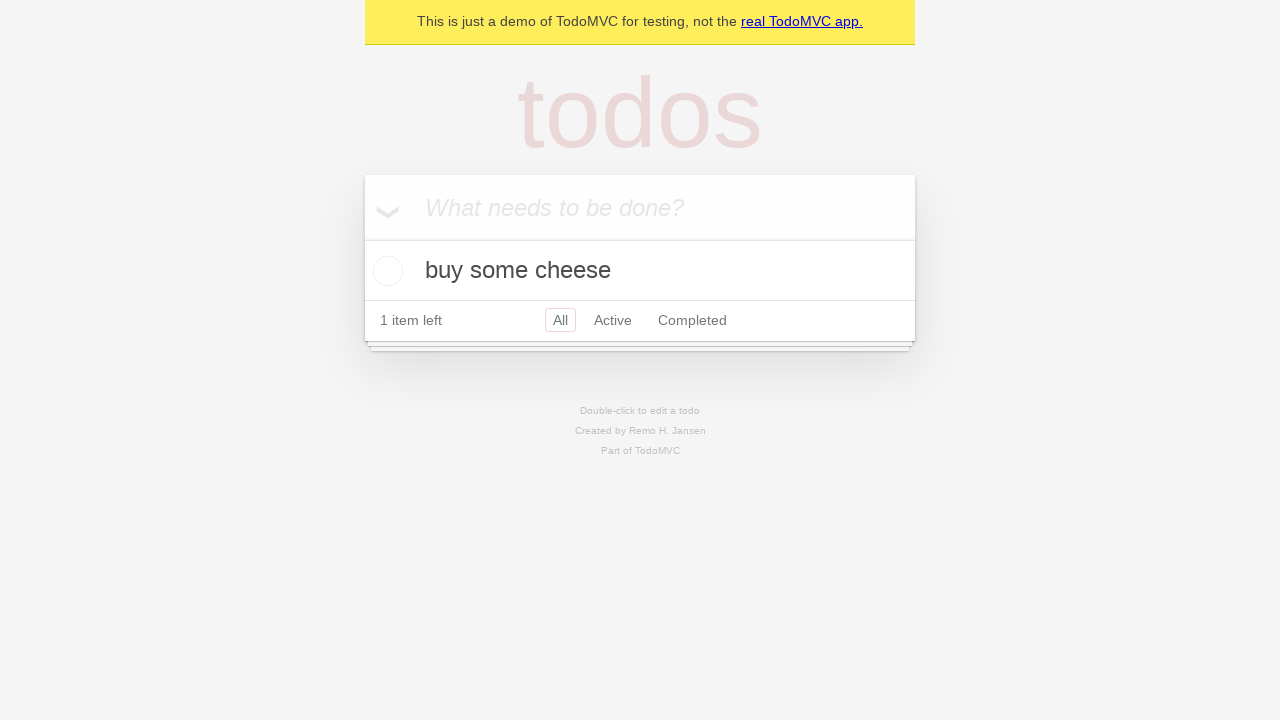

Filled todo input with 'feed the cat' on internal:attr=[placeholder="What needs to be done?"i]
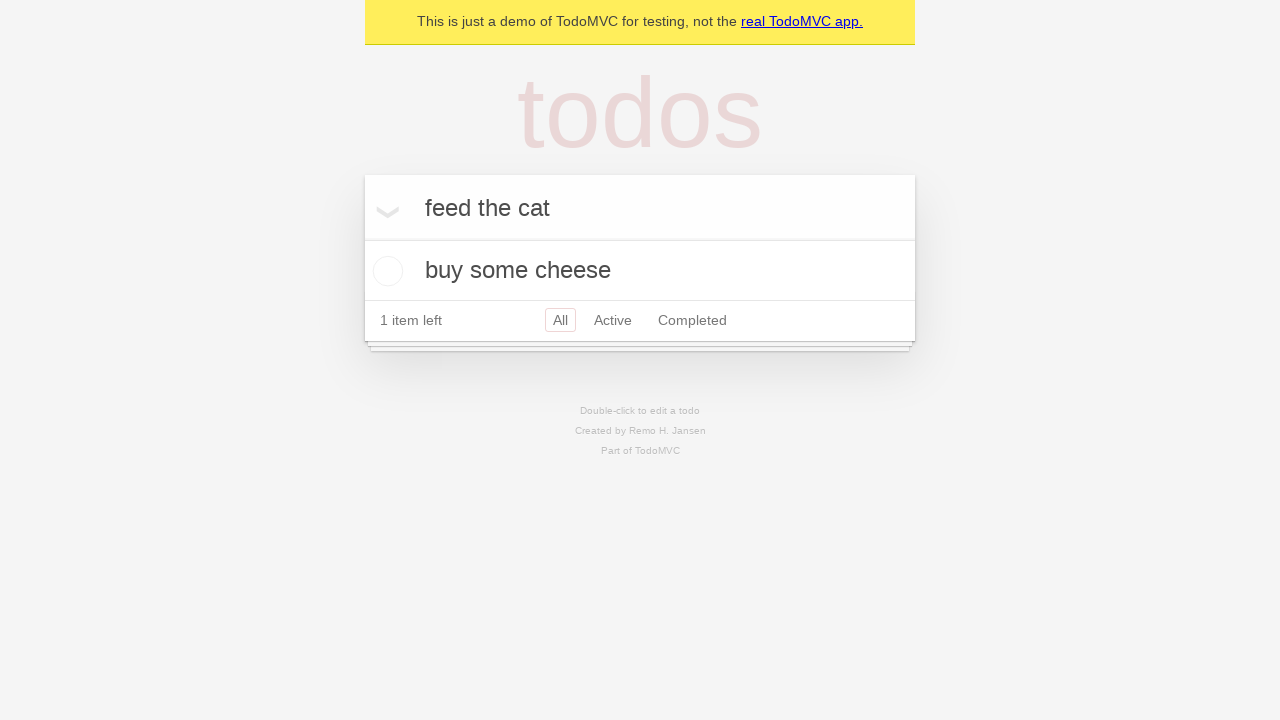

Pressed Enter to create second todo item on internal:attr=[placeholder="What needs to be done?"i]
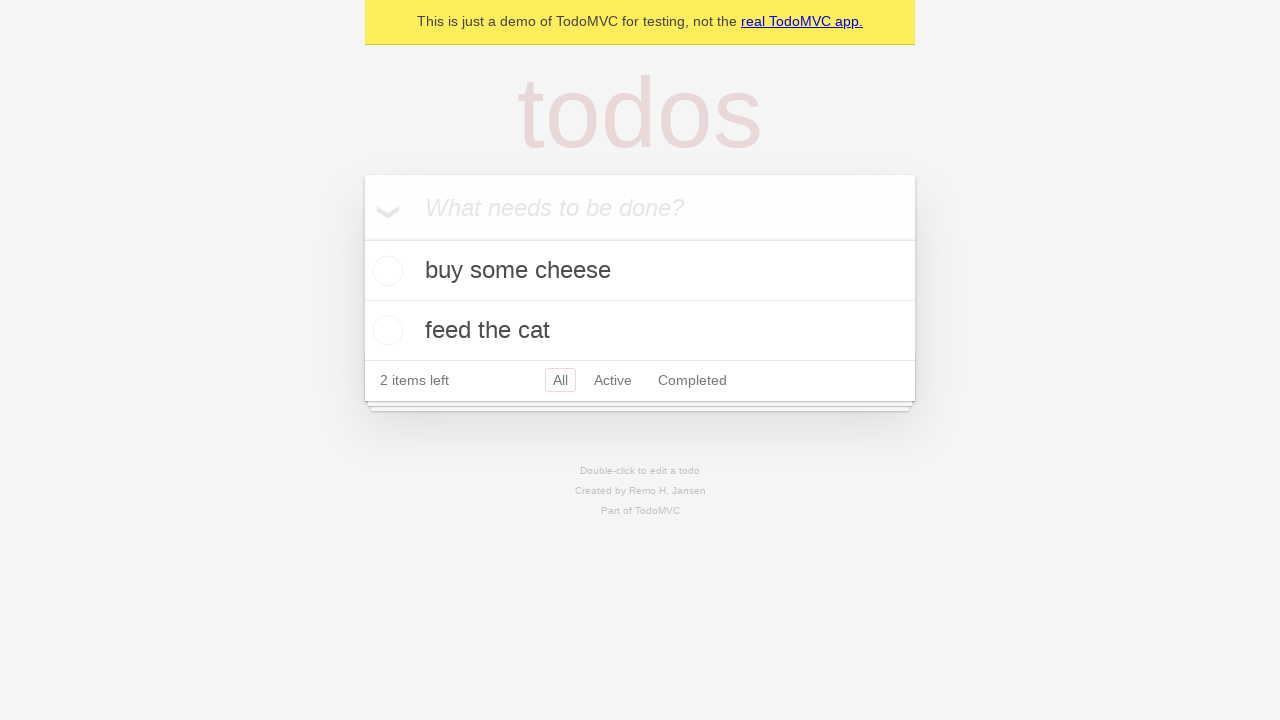

Verified both todo items are present in the list
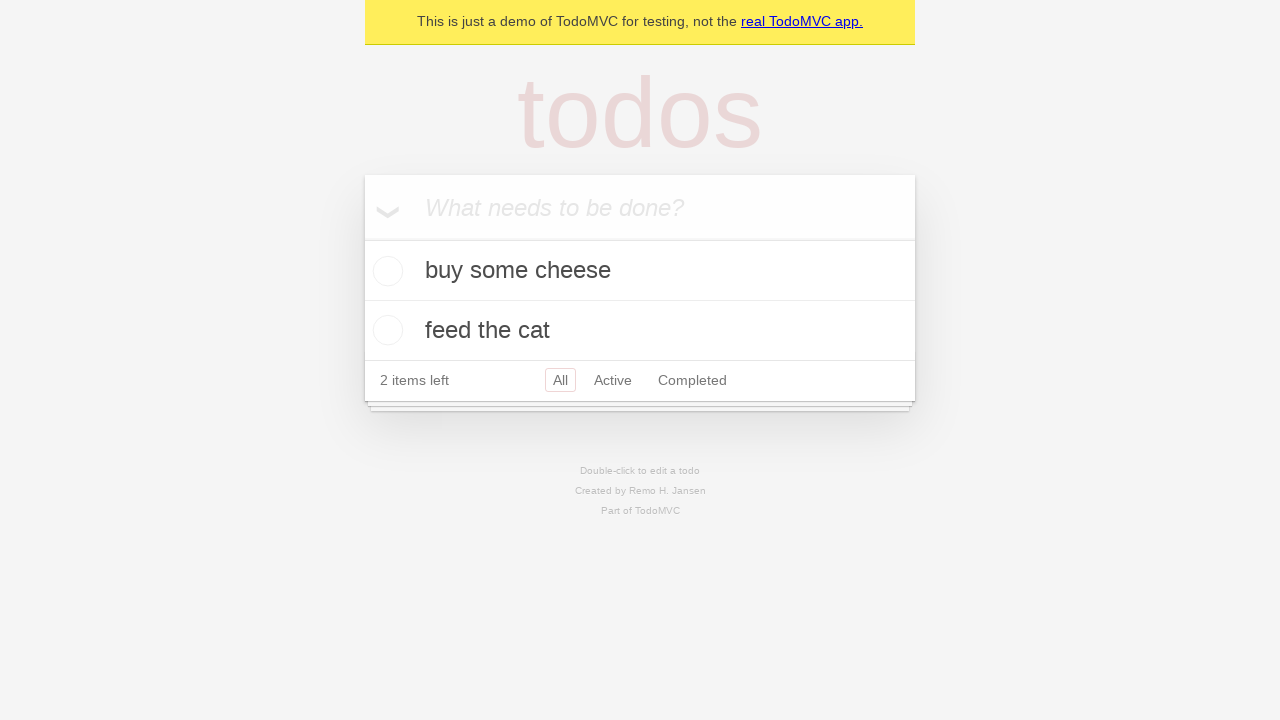

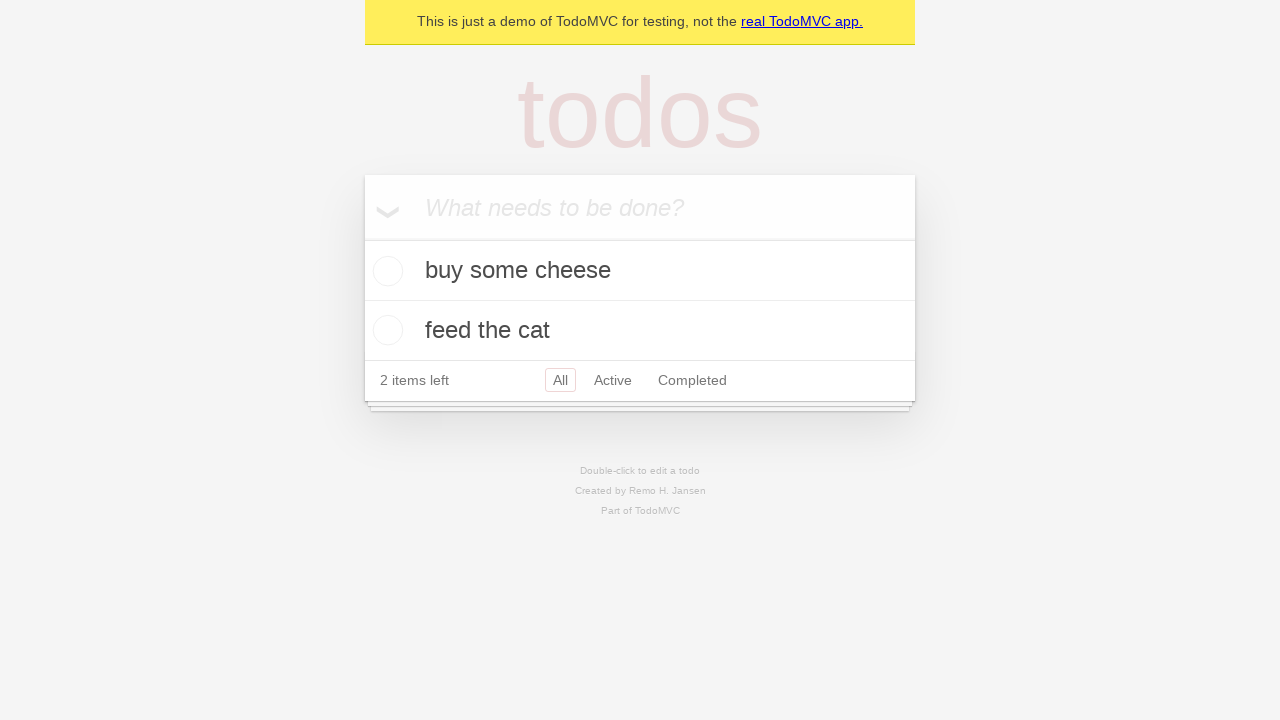